Tests filtering by clicking Active link to display only active items, and using browser back button to navigate between filter views

Starting URL: https://demo.playwright.dev/todomvc

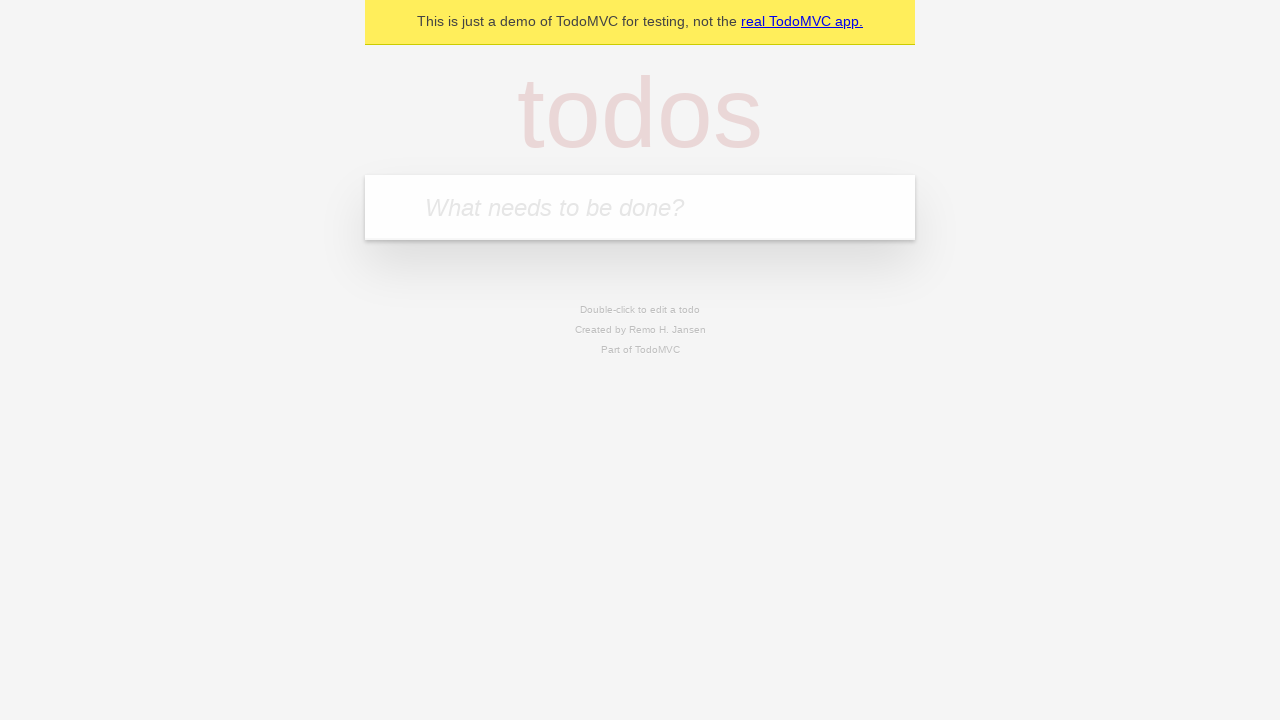

Filled todo input with 'buy some cheese' on internal:attr=[placeholder="What needs to be done?"i]
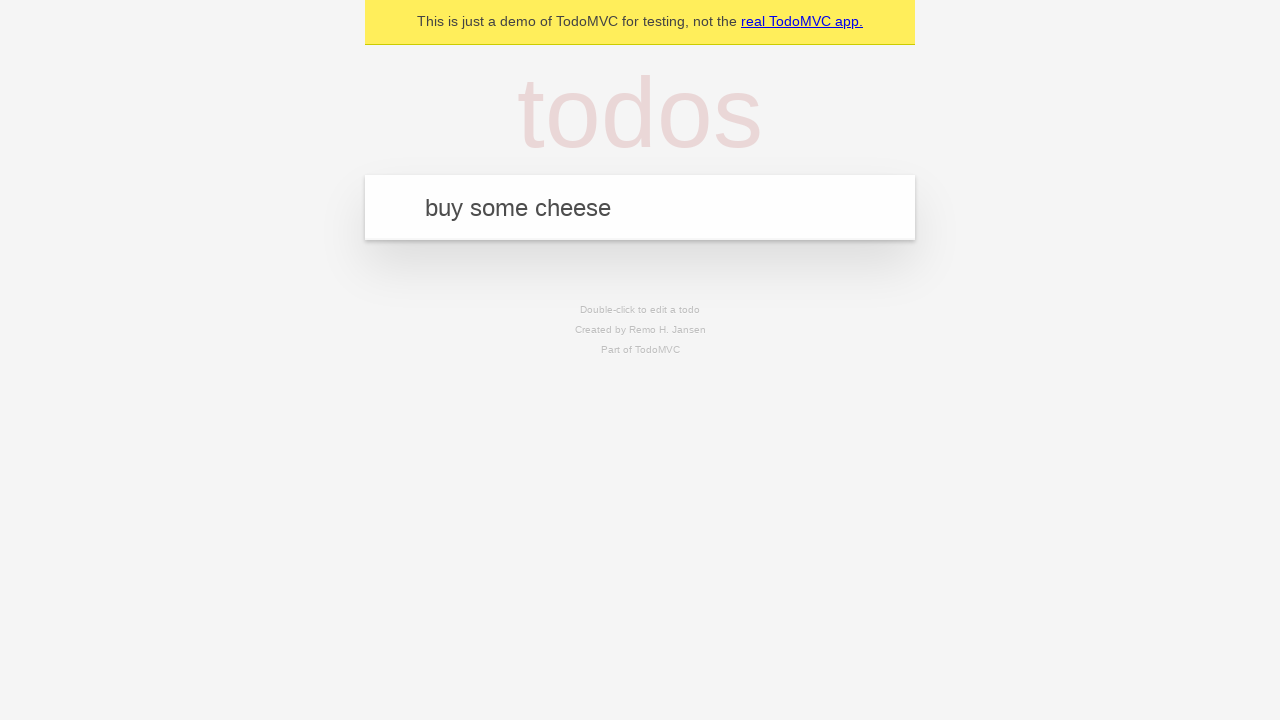

Pressed Enter to add first todo on internal:attr=[placeholder="What needs to be done?"i]
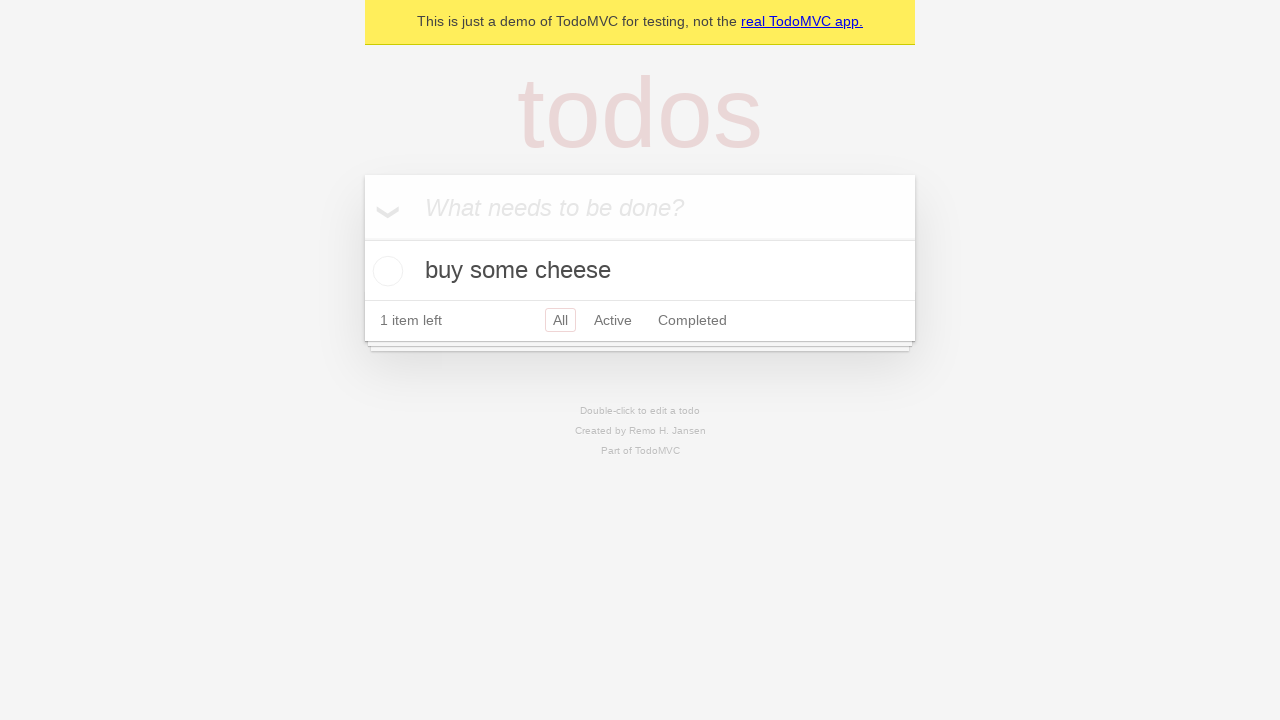

Filled todo input with 'feed the cat' on internal:attr=[placeholder="What needs to be done?"i]
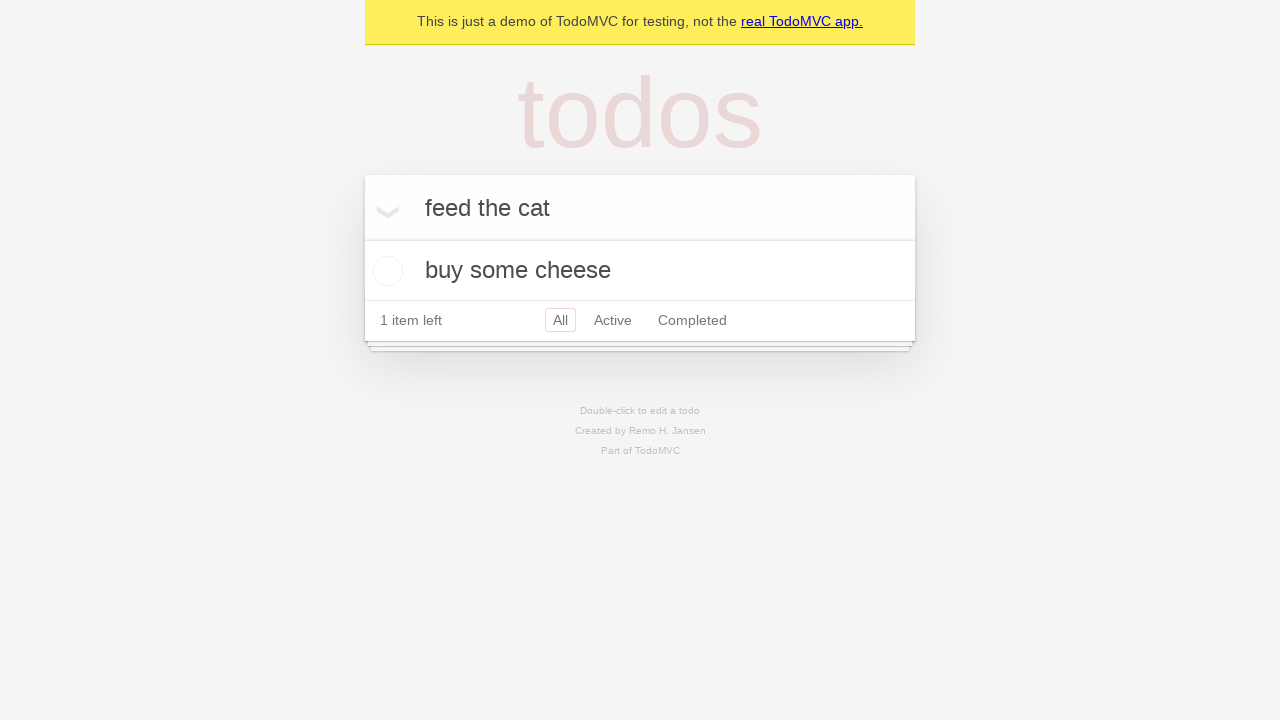

Pressed Enter to add second todo on internal:attr=[placeholder="What needs to be done?"i]
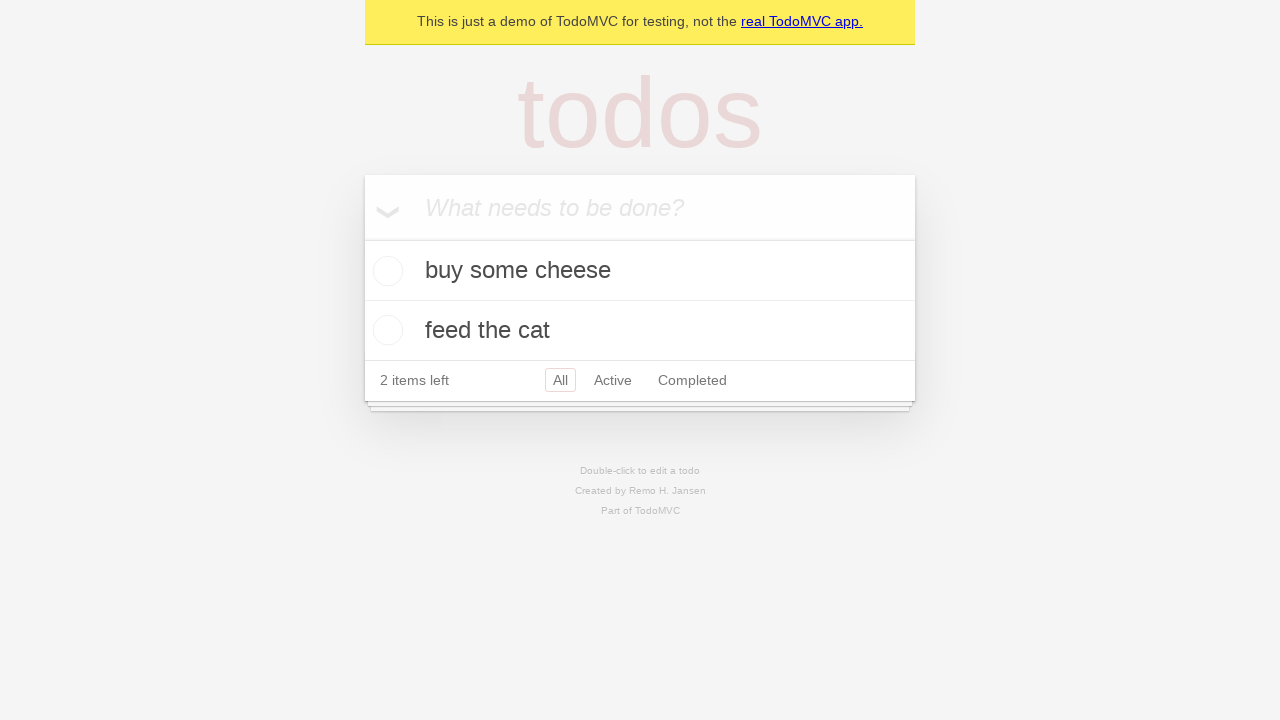

Filled todo input with 'book a doctors appointment' on internal:attr=[placeholder="What needs to be done?"i]
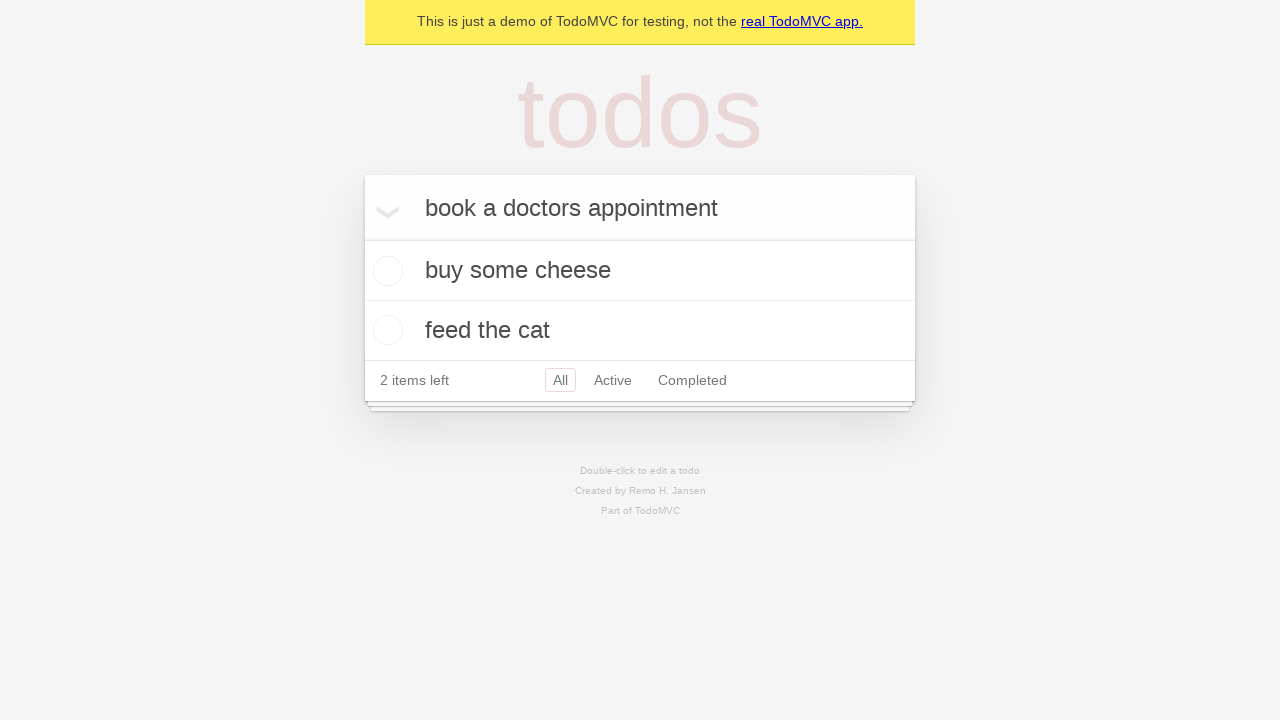

Pressed Enter to add third todo on internal:attr=[placeholder="What needs to be done?"i]
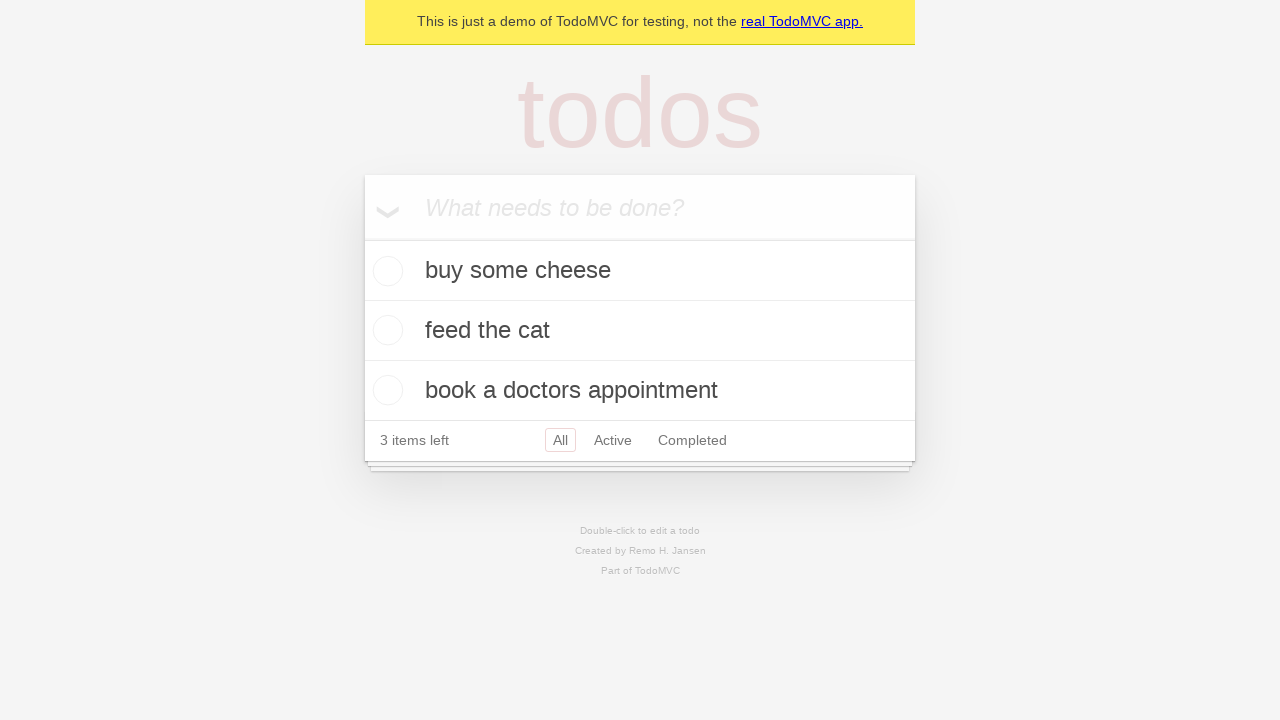

Checked the second todo item at (385, 330) on internal:testid=[data-testid="todo-item"s] >> nth=1 >> internal:role=checkbox
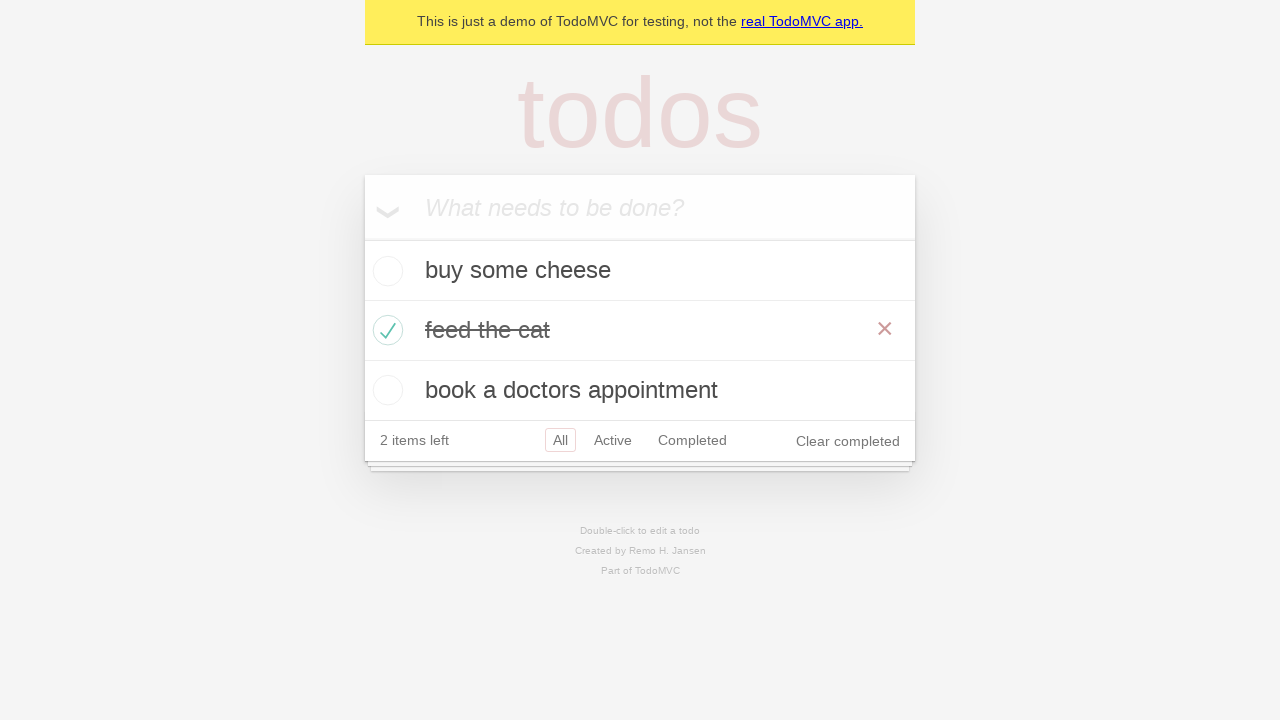

Clicked All filter link to display all todos at (560, 440) on internal:role=link[name="All"i]
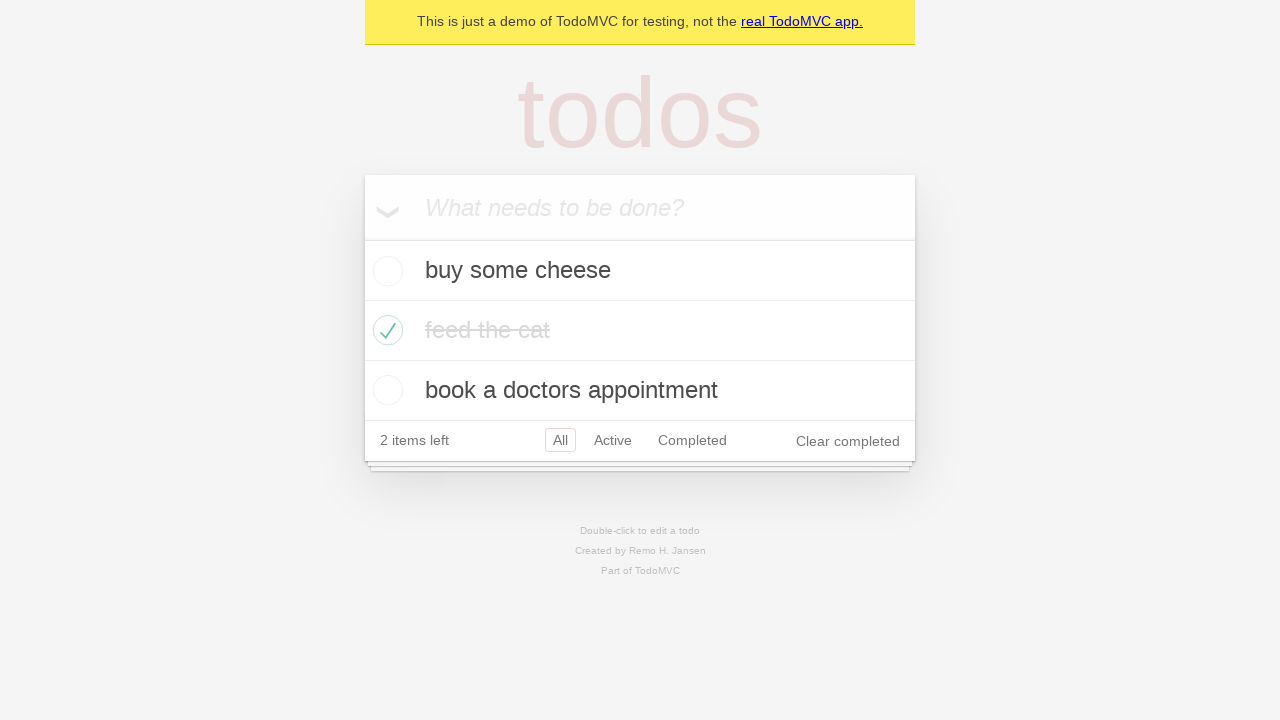

Clicked Active filter link to display only active todos at (613, 440) on internal:role=link[name="Active"i]
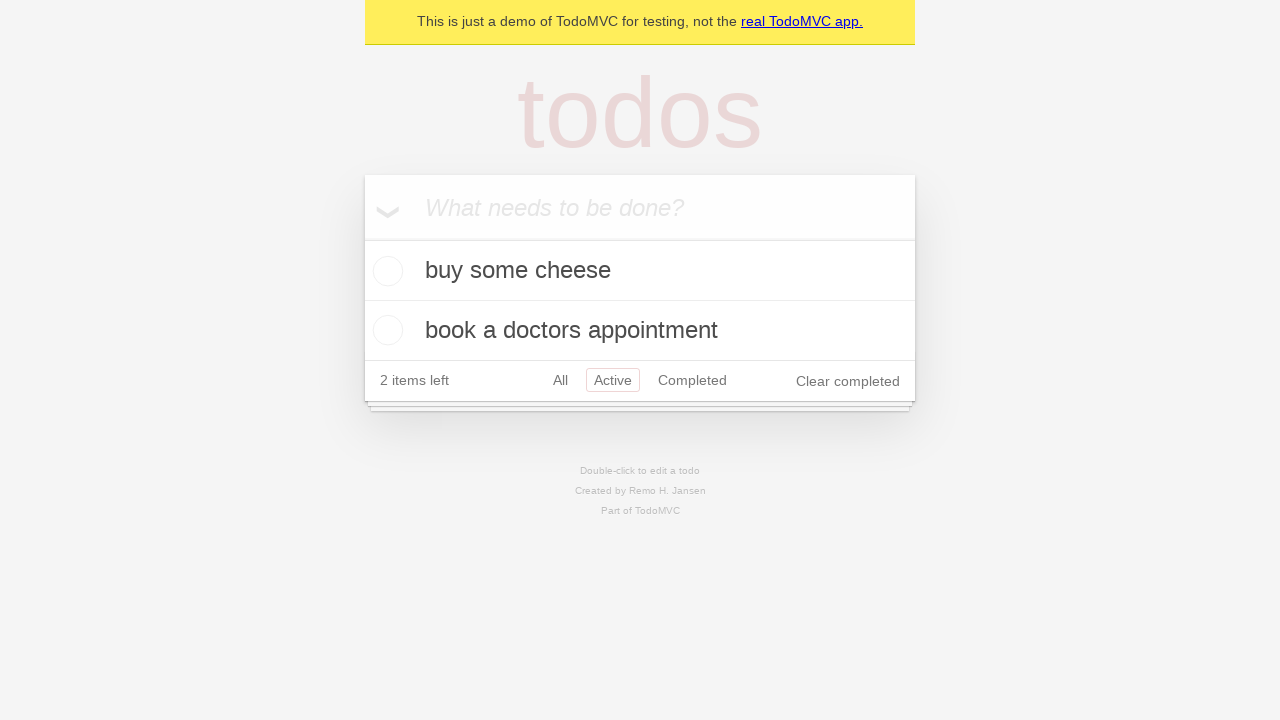

Clicked Completed filter link to display only completed todos at (692, 380) on internal:role=link[name="Completed"i]
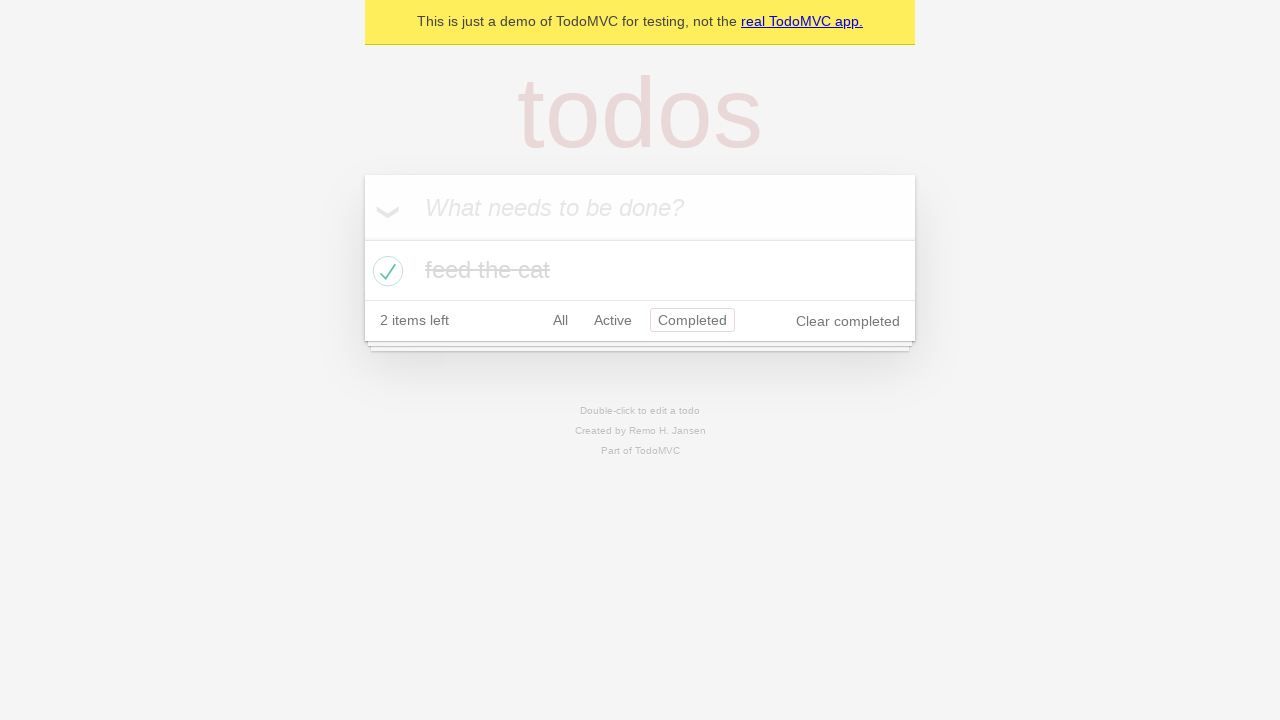

Used browser back button to navigate from Completed to Active filter
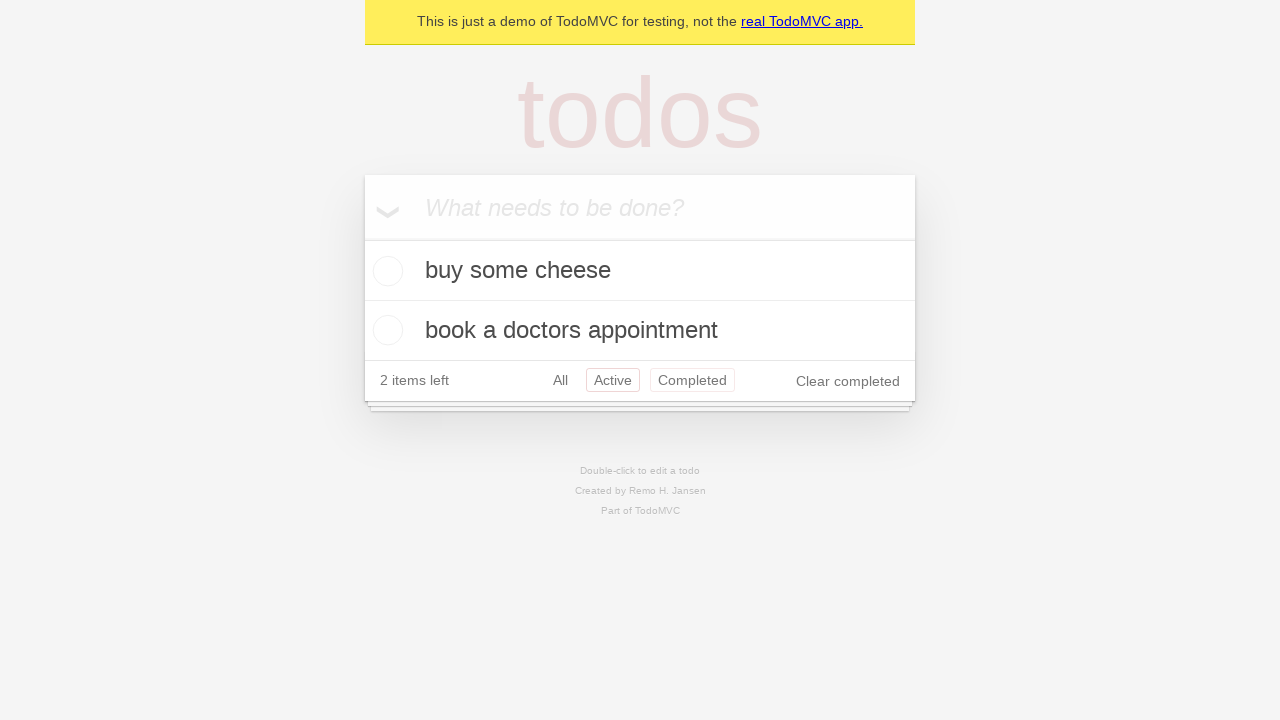

Used browser back button to navigate from Active to All filter
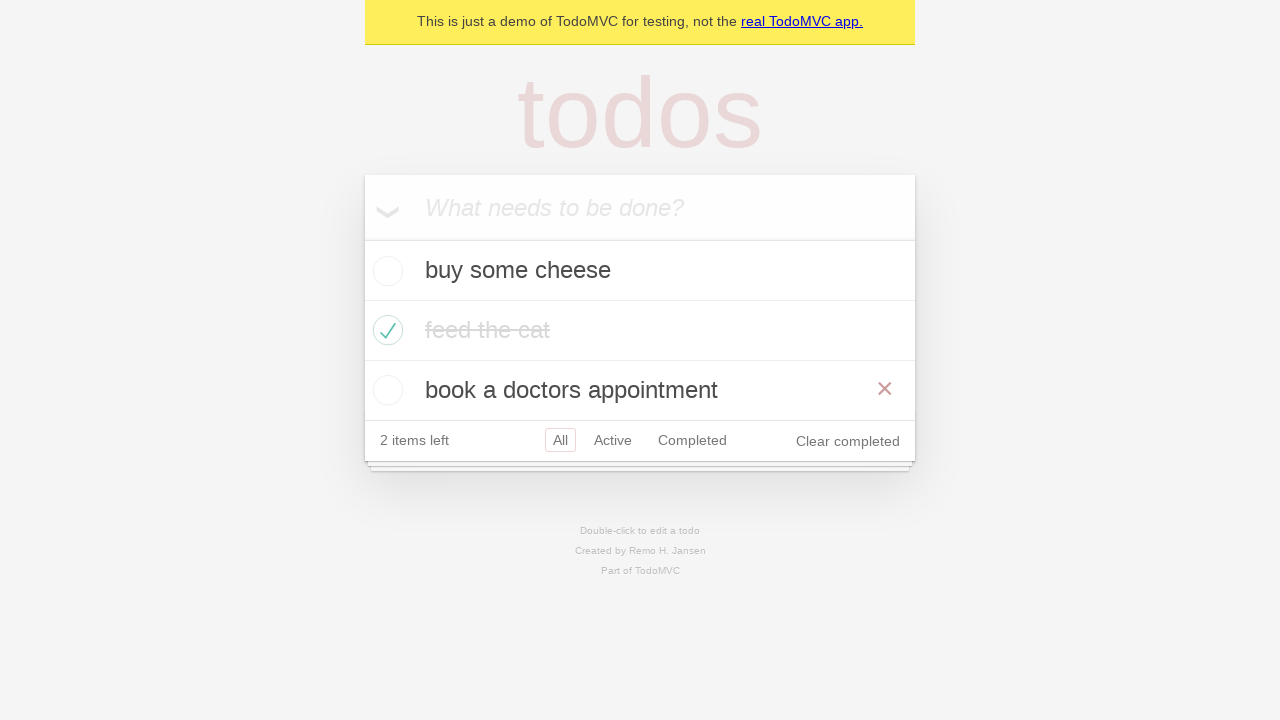

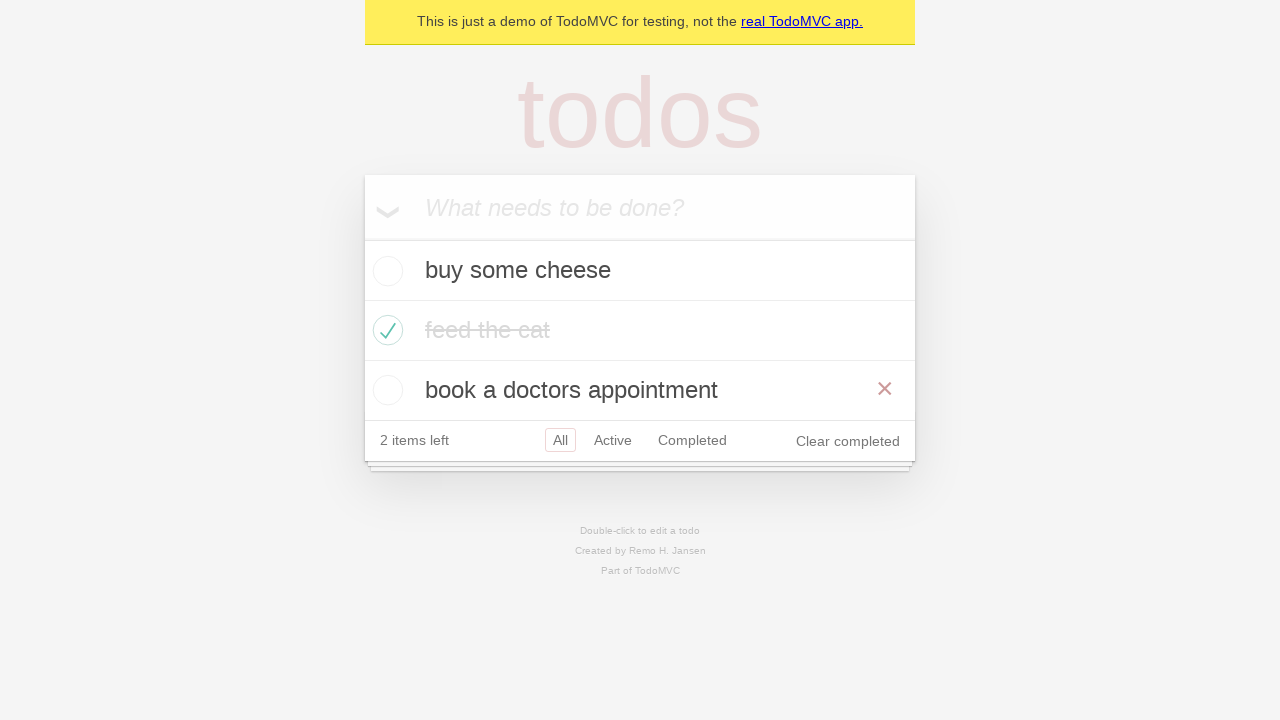